Tests right-click context menu by right-clicking an element and selecting an option from the context menu

Starting URL: https://swisnl.github.io/jQuery-contextMenu/demo.html

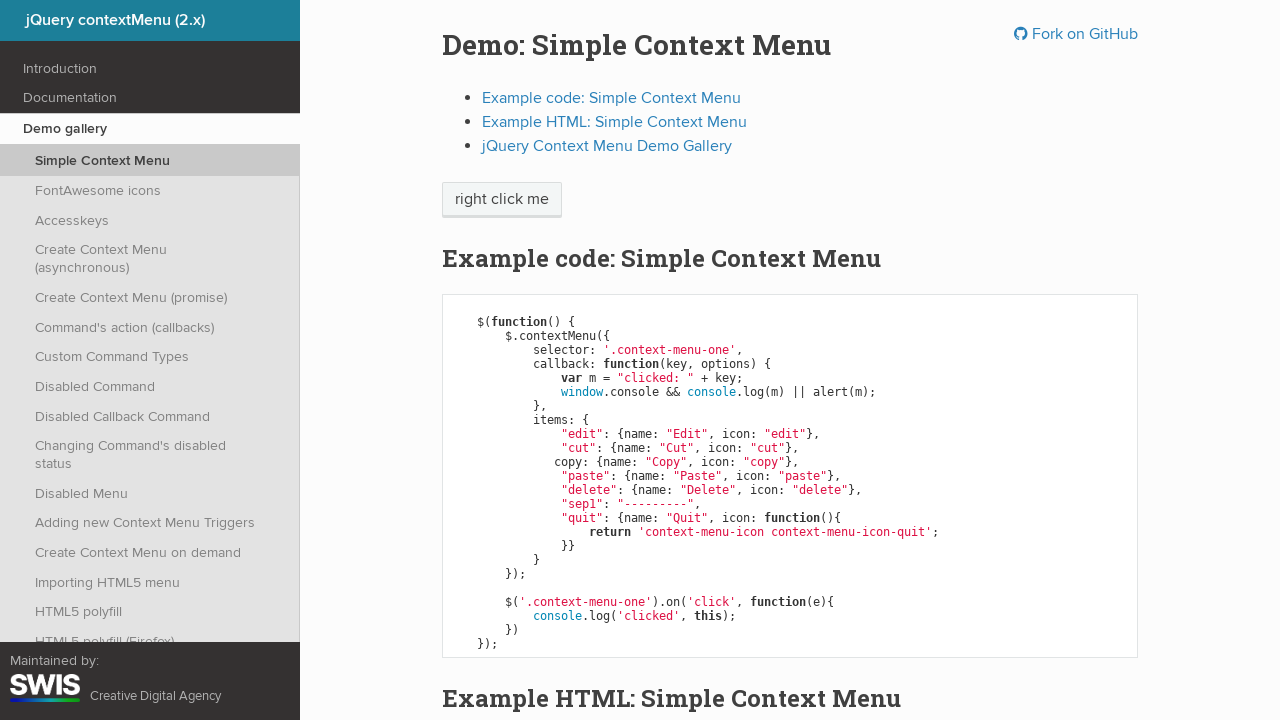

Right-clicked on 'right click me' element to open context menu at (502, 200) on xpath=//span[contains(text(),'right click me')]
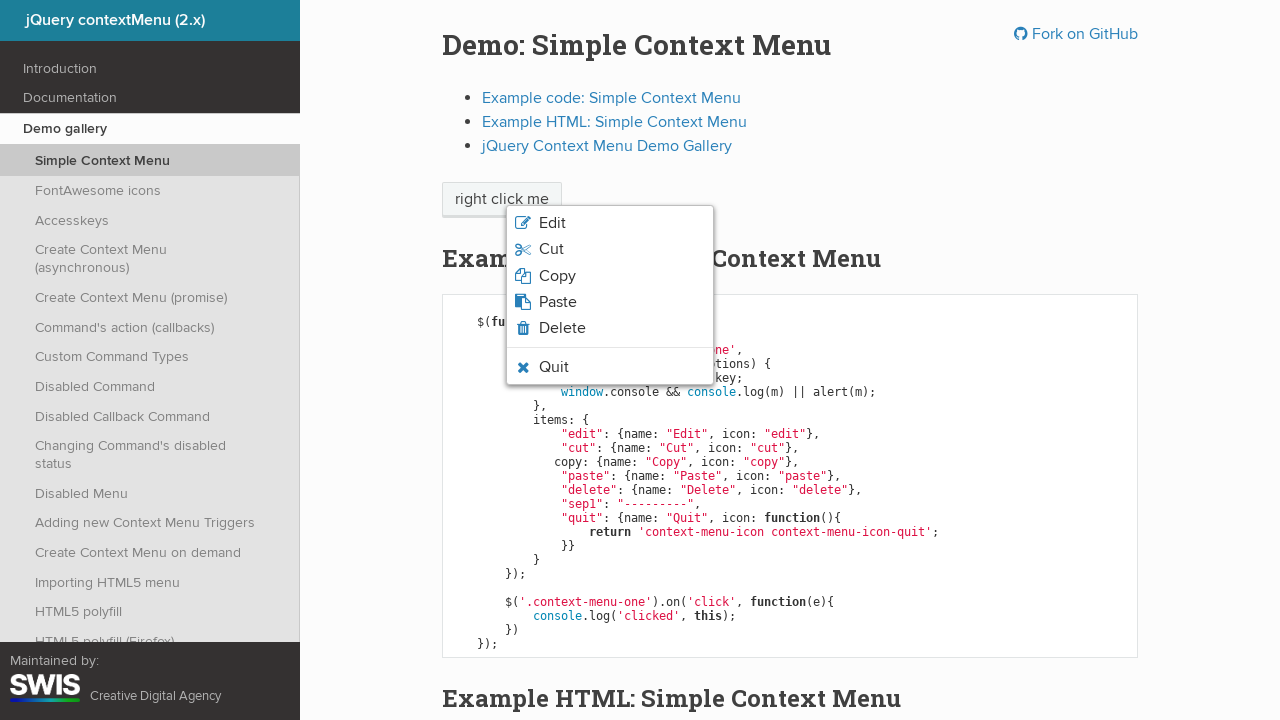

Clicked on third option in context menu at (610, 276) on xpath=//body/ul[1]/li[3]
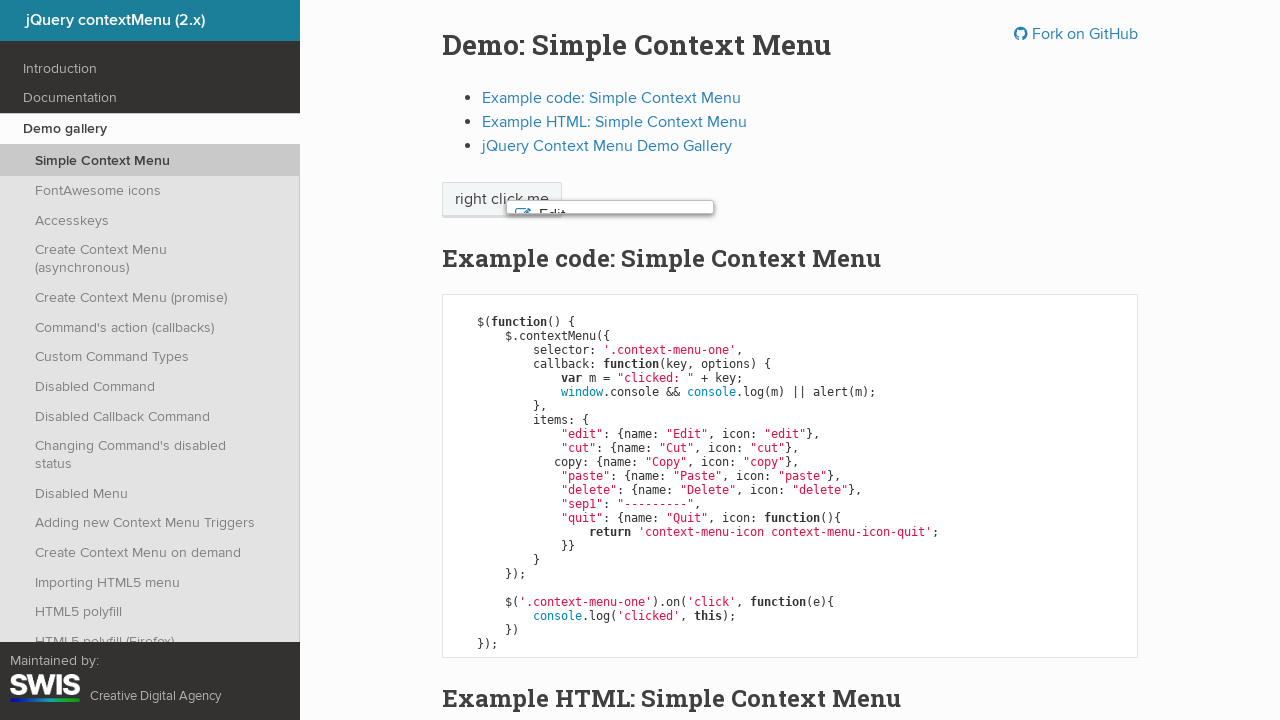

Alert dialog accepted
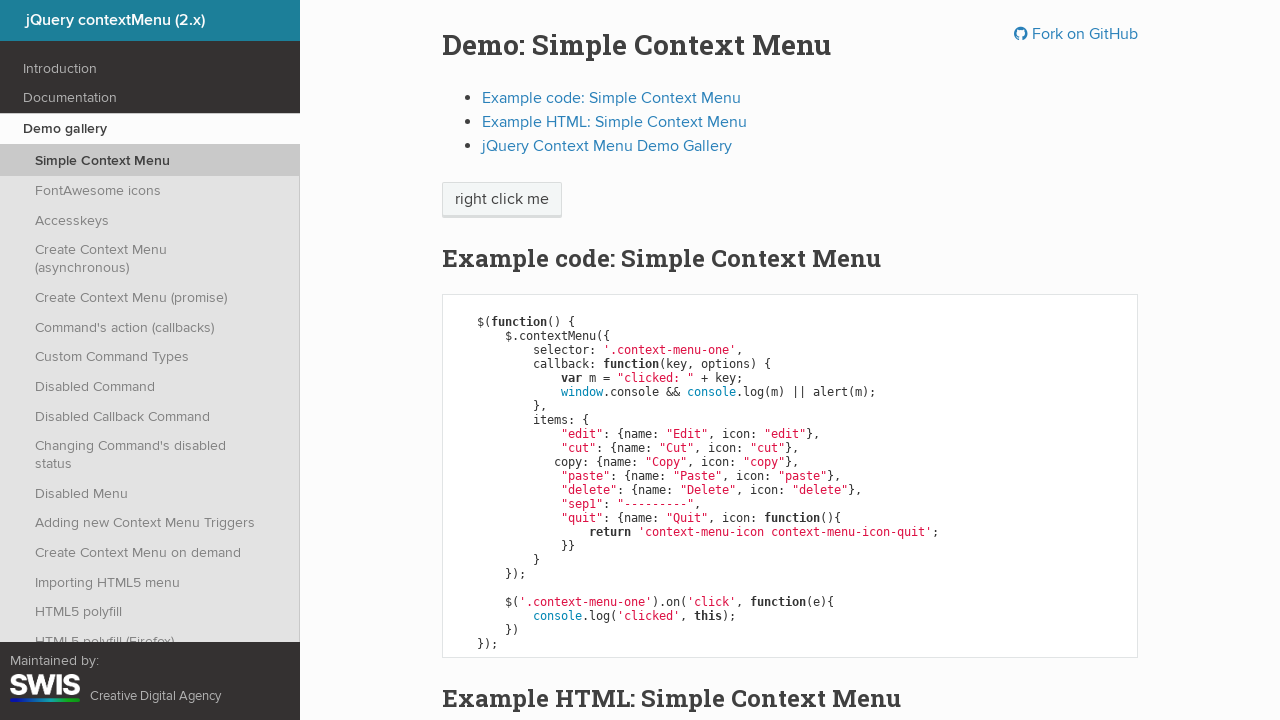

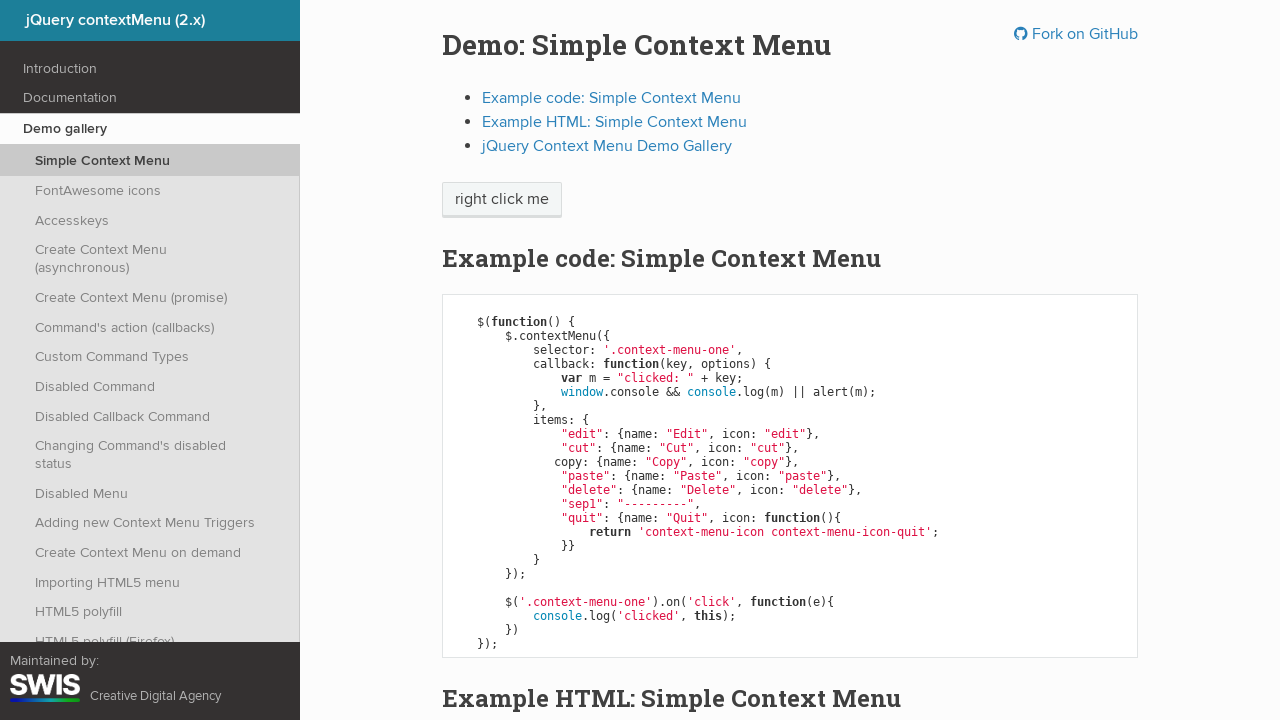